Tests navigating to an alerted page by clicking a button, accepting the first alert, verifying the second alert text, accepting it, and confirming the correct page URL is reached.

Starting URL: https://kristinek.github.io/site/examples/alerts_popups

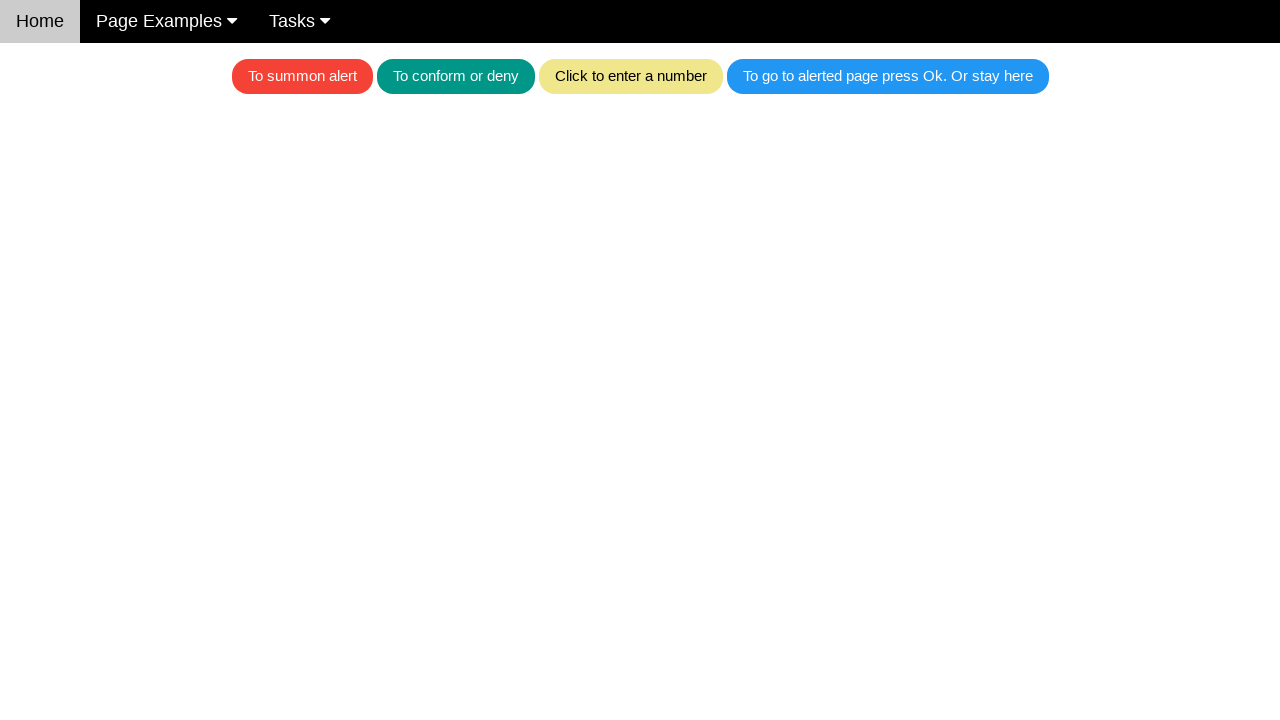

Navigated to alerts_popups page
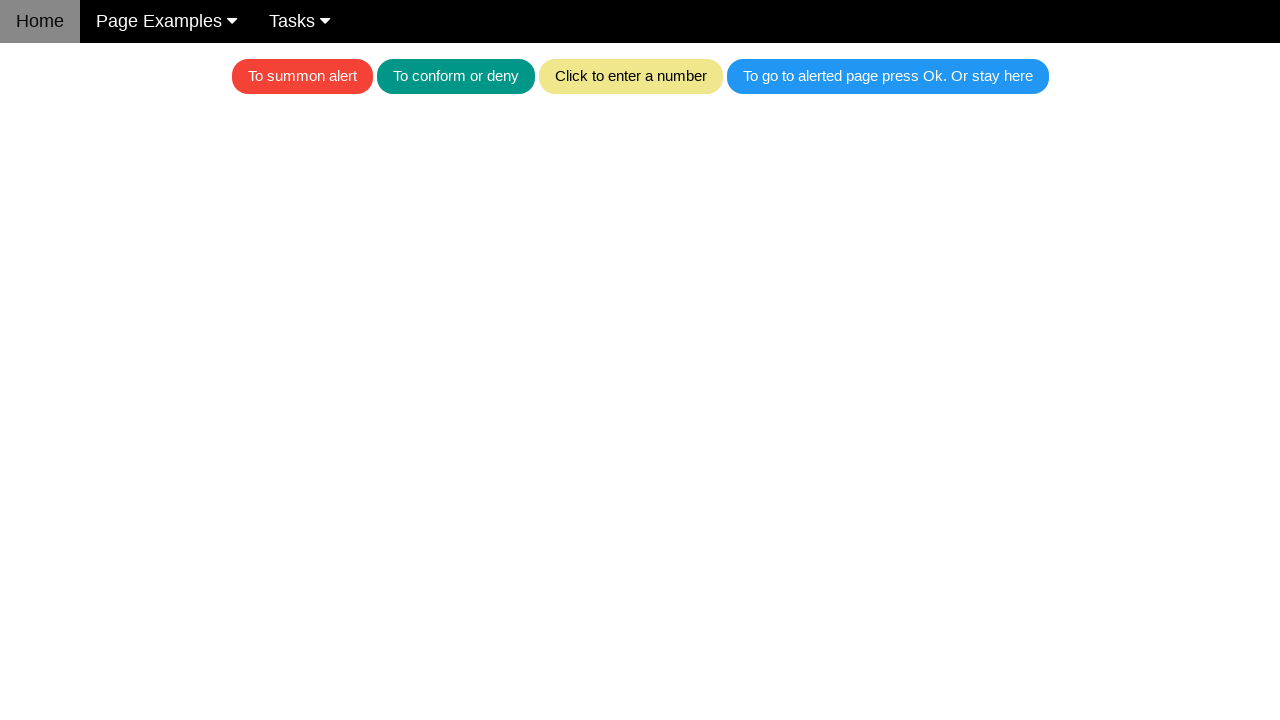

Clicked blue button to trigger first alert at (888, 76) on .w3-blue
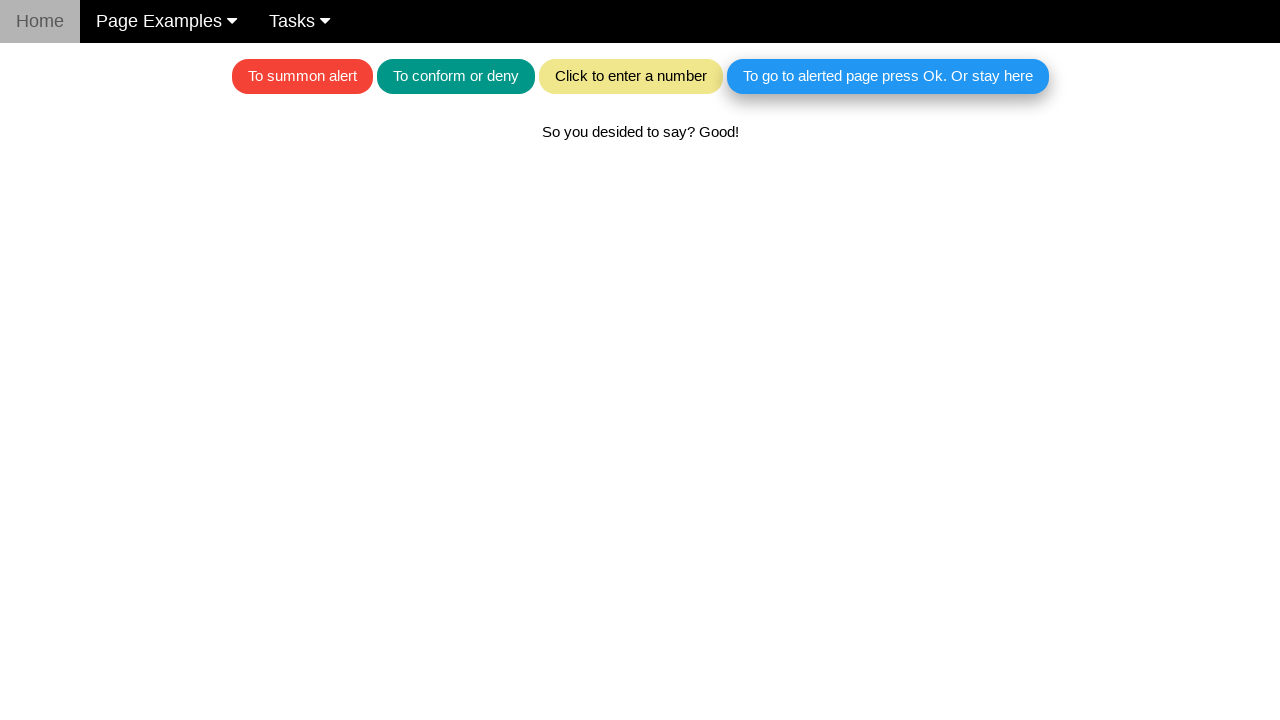

Set up handler for first dialog to accept it
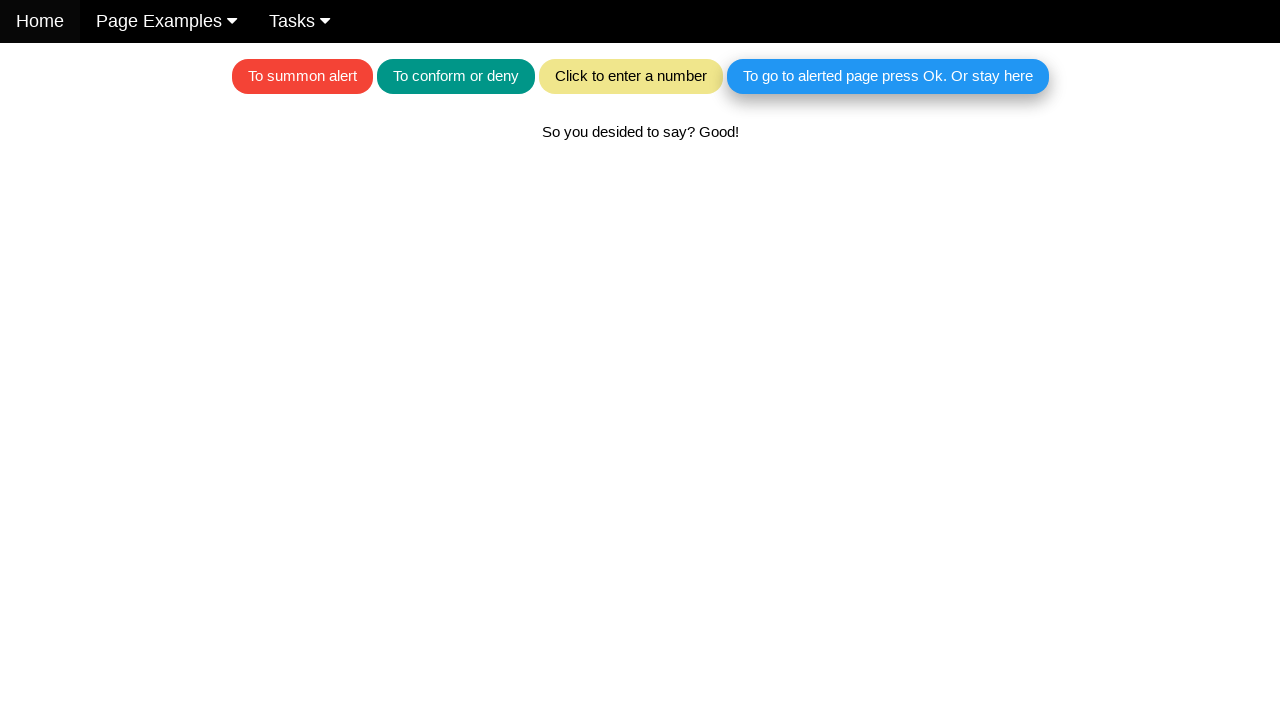

Set up handler for second dialog to verify text and accept it
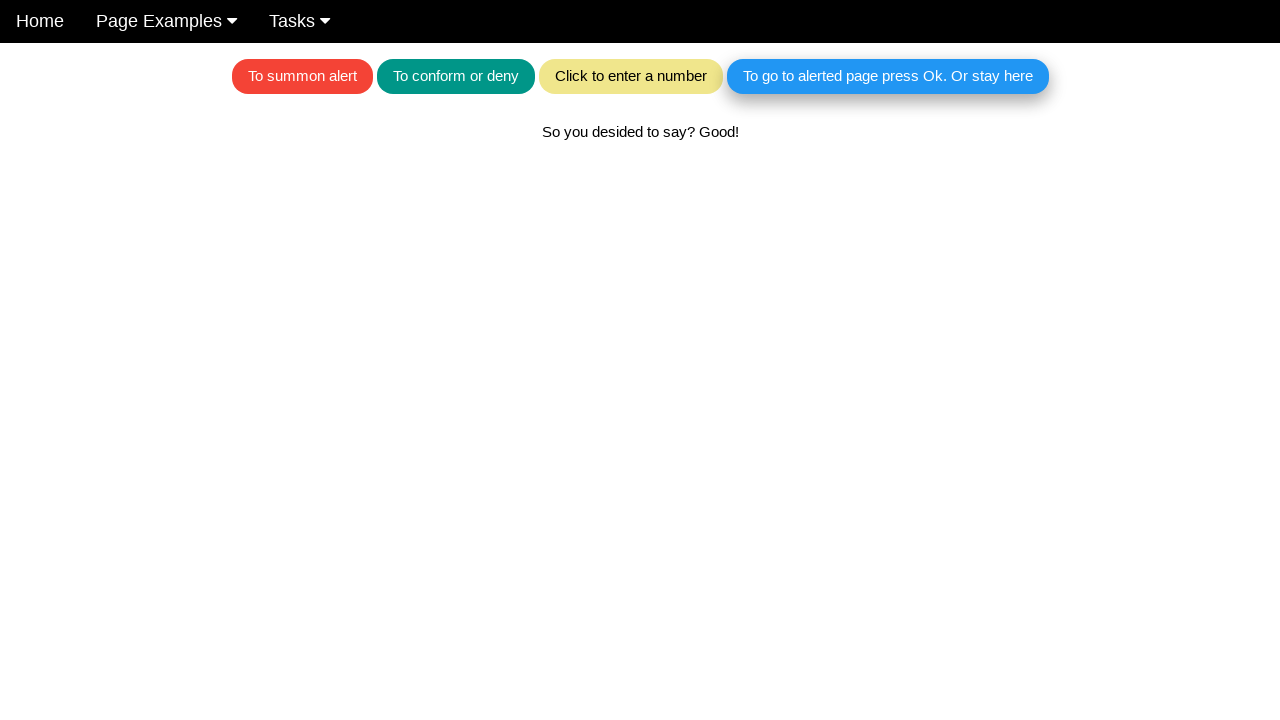

Clicked blue button to trigger alerts at (888, 76) on .w3-blue
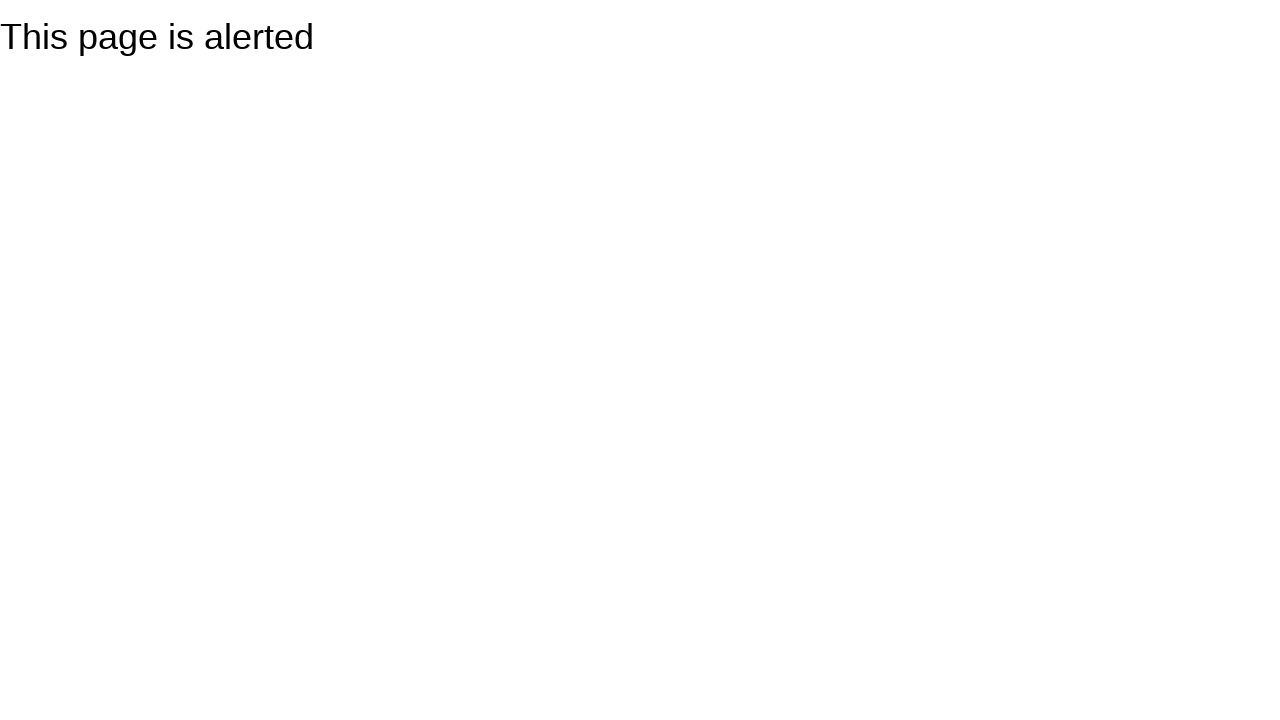

Waited for navigation to alerted_page URL
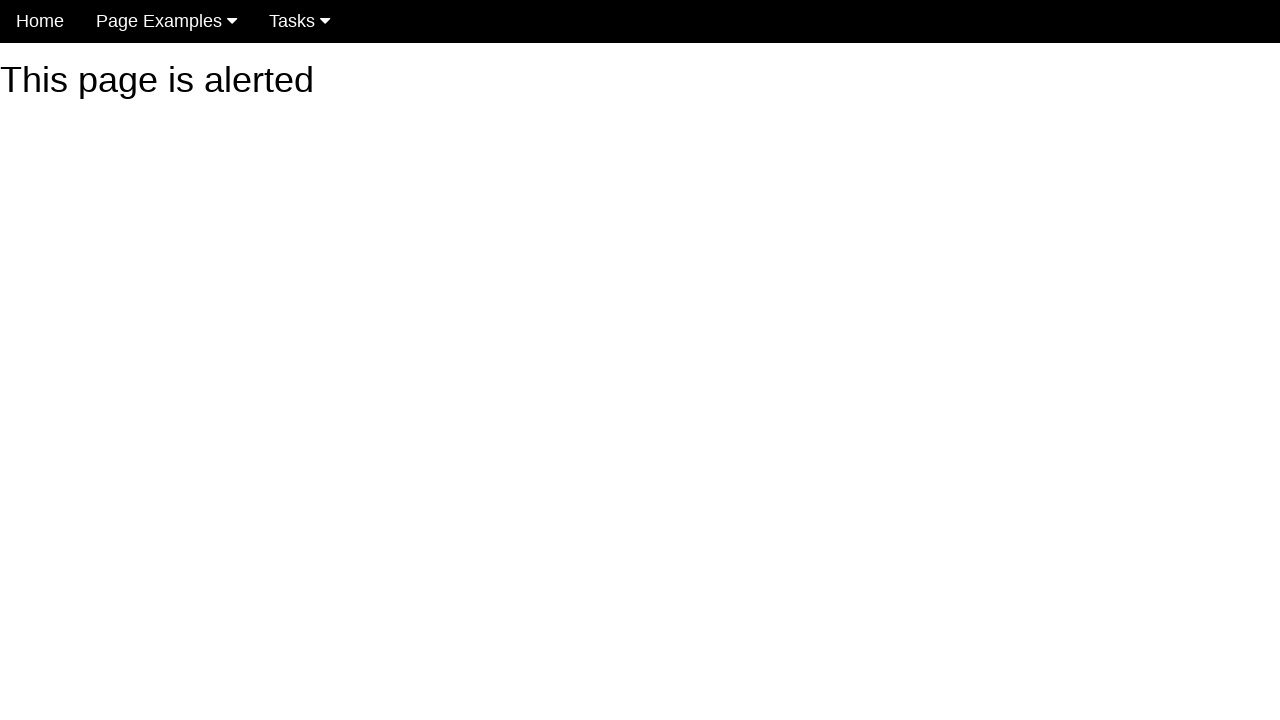

Verified that current URL is the alerted_page
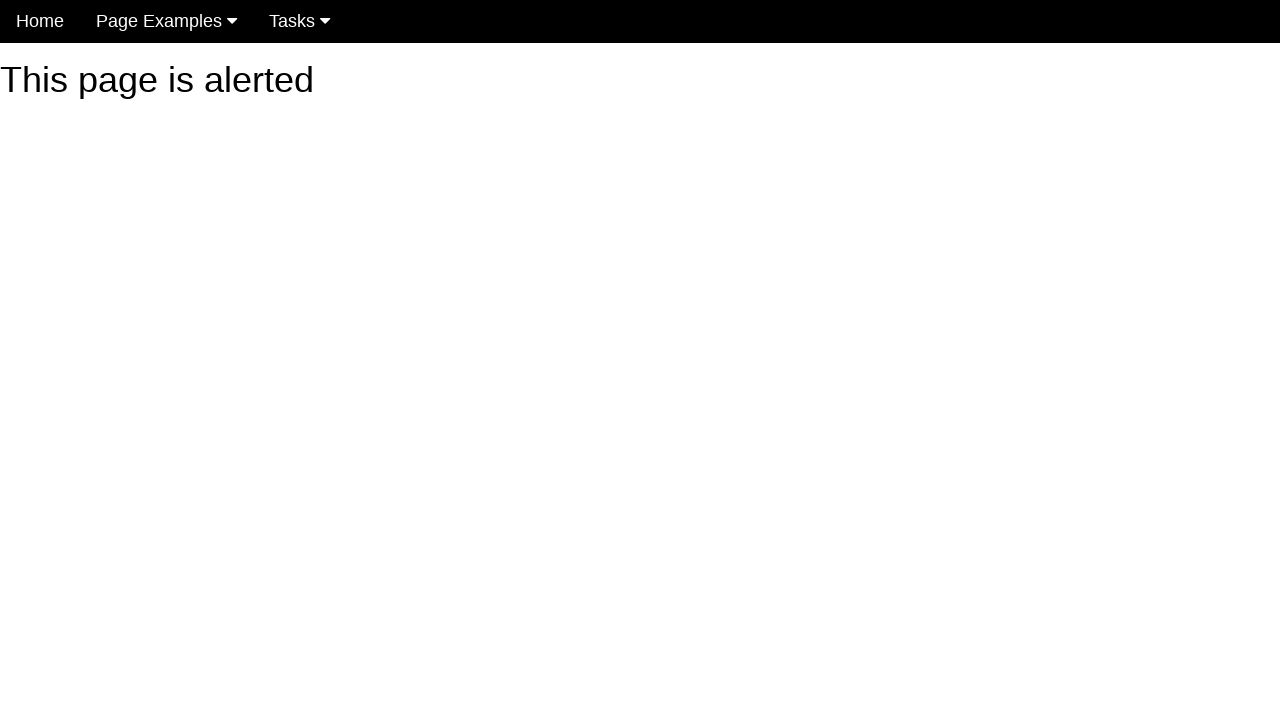

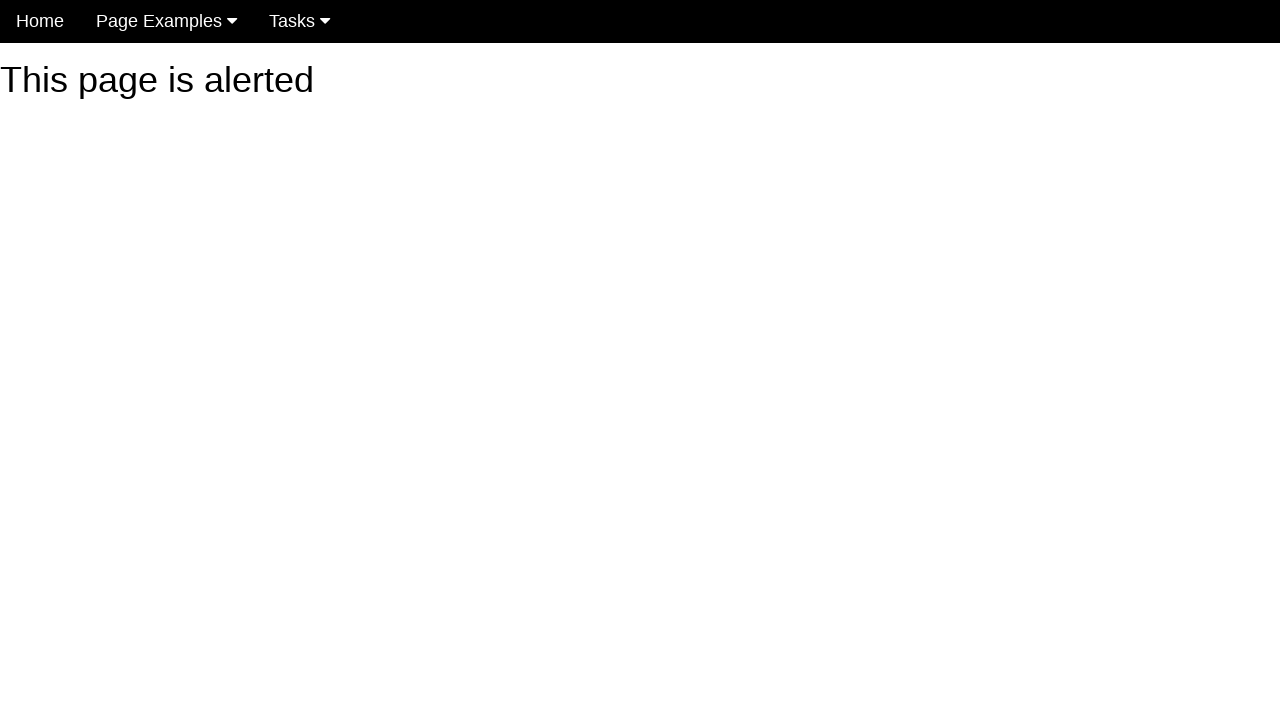